Tests interacting with nested iframes by navigating to a demo frames page, locating a child frame, and performing various form interactions including clicking checkboxes, selecting options from dropdowns, filling text inputs, and verifying a success message.

Starting URL: https://ui.vision/demo/webtest/frames/

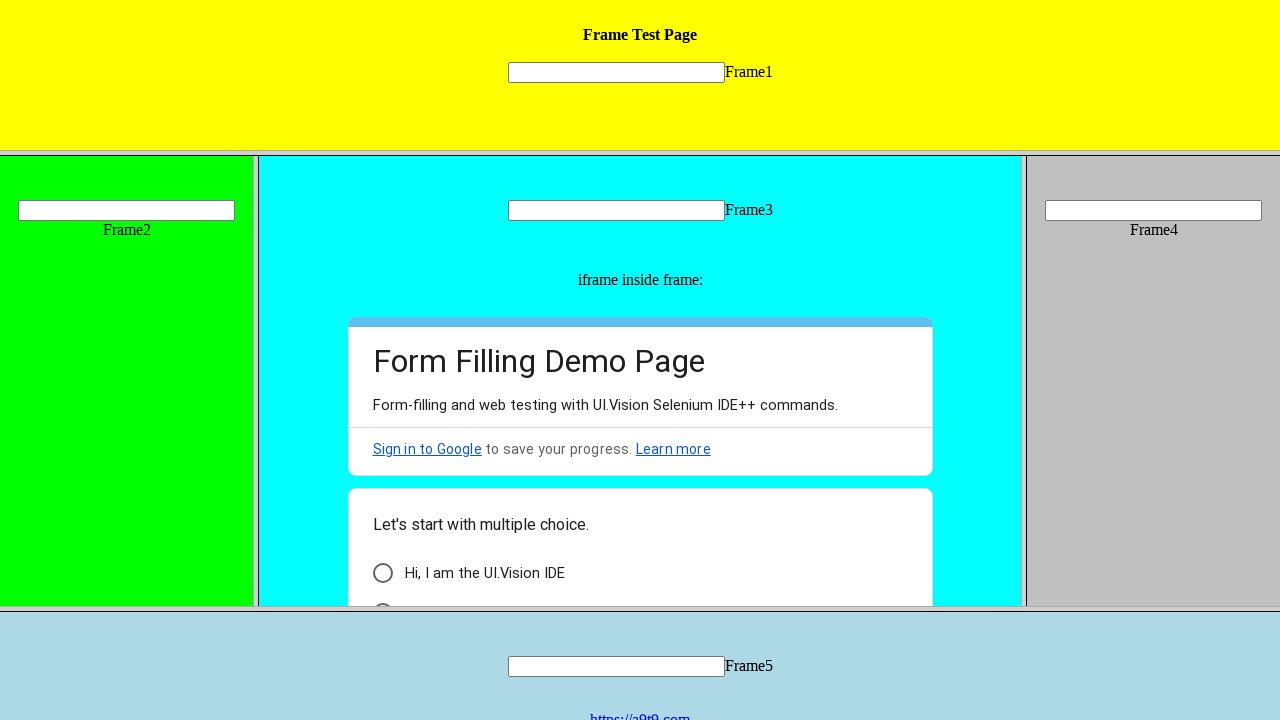

Located nested frame with URL https://ui.vision/demo/webtest/frames/frame_3.html
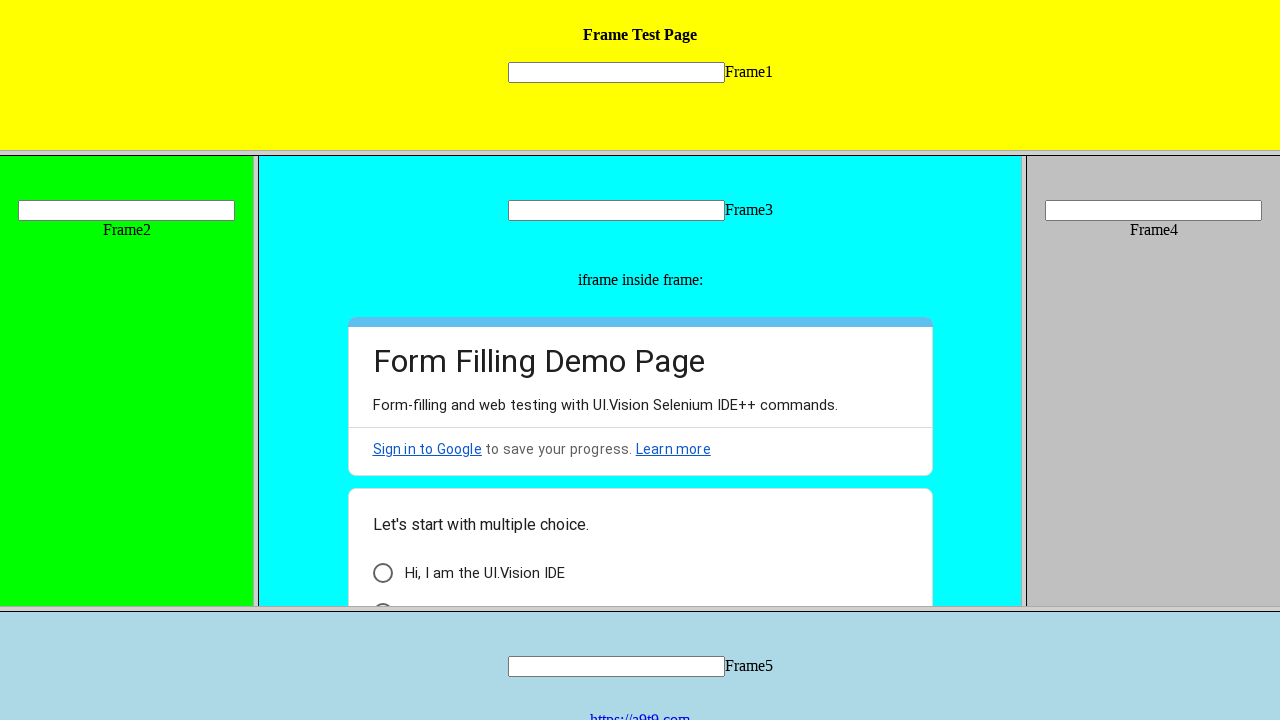

Retrieved first child frame from frame_3
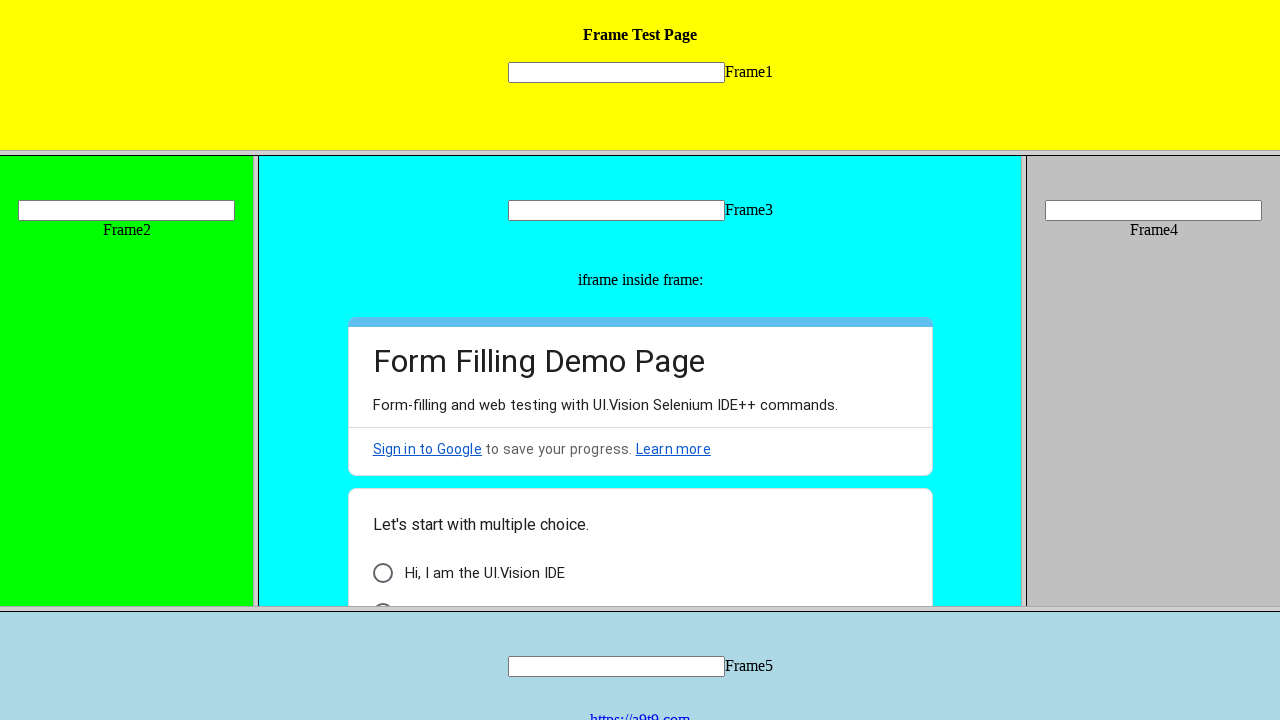

Clicked 'I am a human' text at (450, 596) on internal:text="I am a human"i
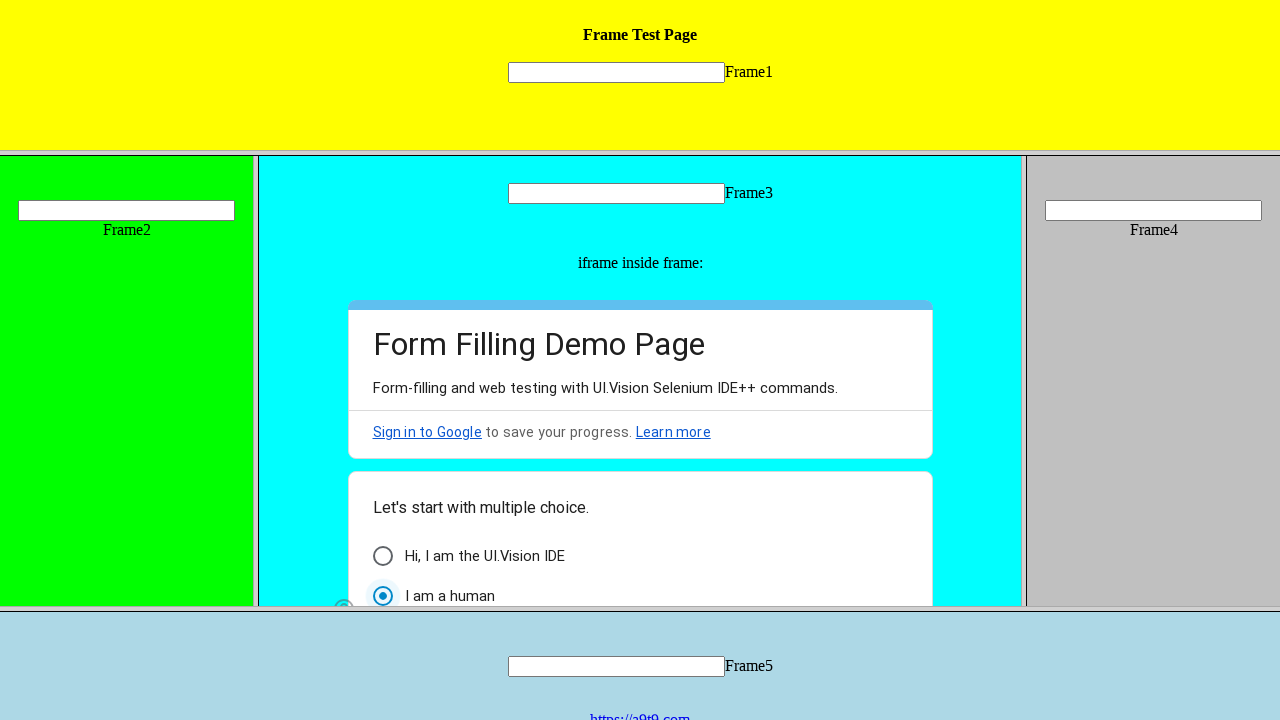

Checked the checkbox at (382, 463) on xpath=//div[@id='i27']//div[@class='uHMk6b fsHoPb']
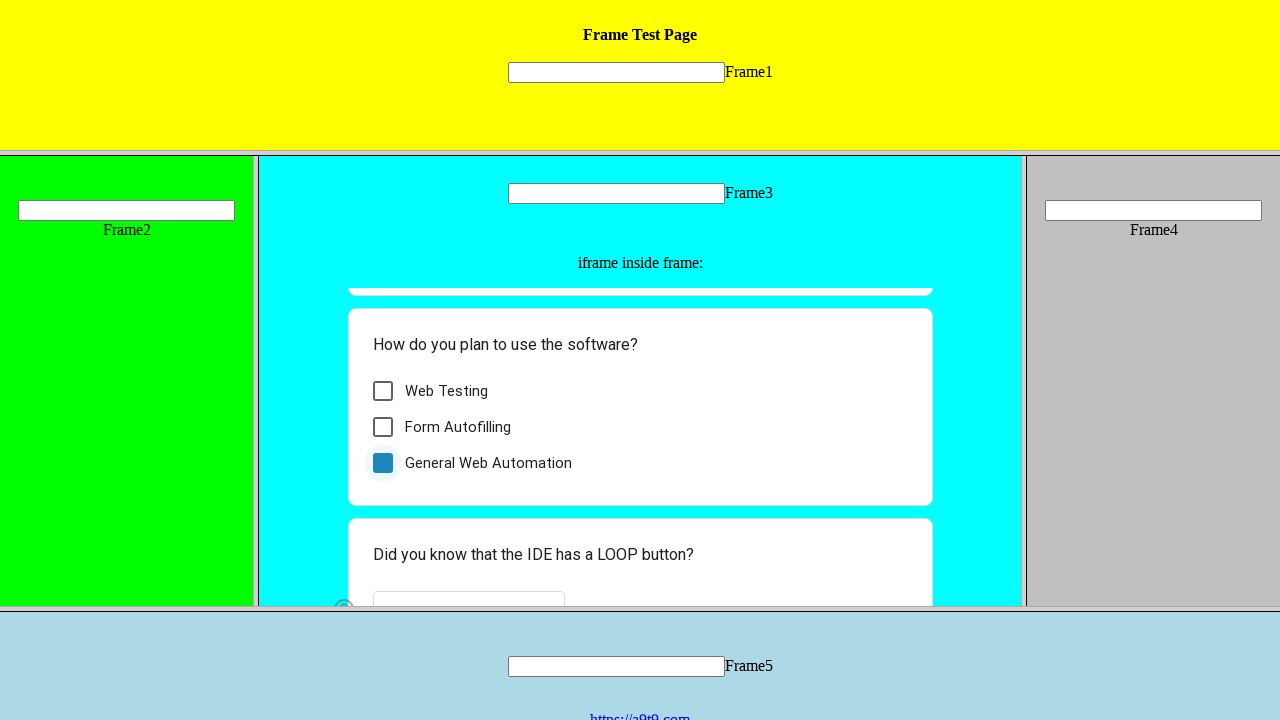

Selected 'choose' option from first dropdown at (468, 582) on internal:role=option[name="choose"i]
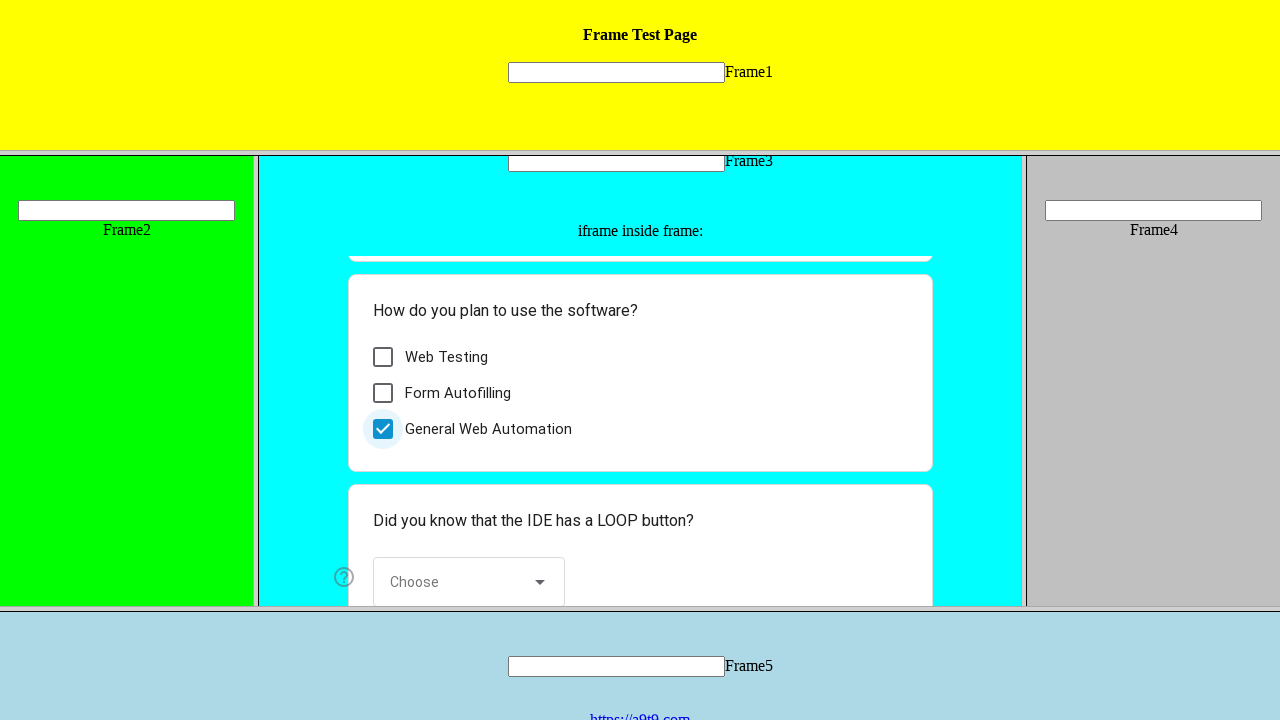

Clicked on second dropdown element at (470, 494) on xpath=//*[@id="mG61Hd"]/div[2]/div[1]/div[2]/div[3]/div/div/div[2]/div/div[2]
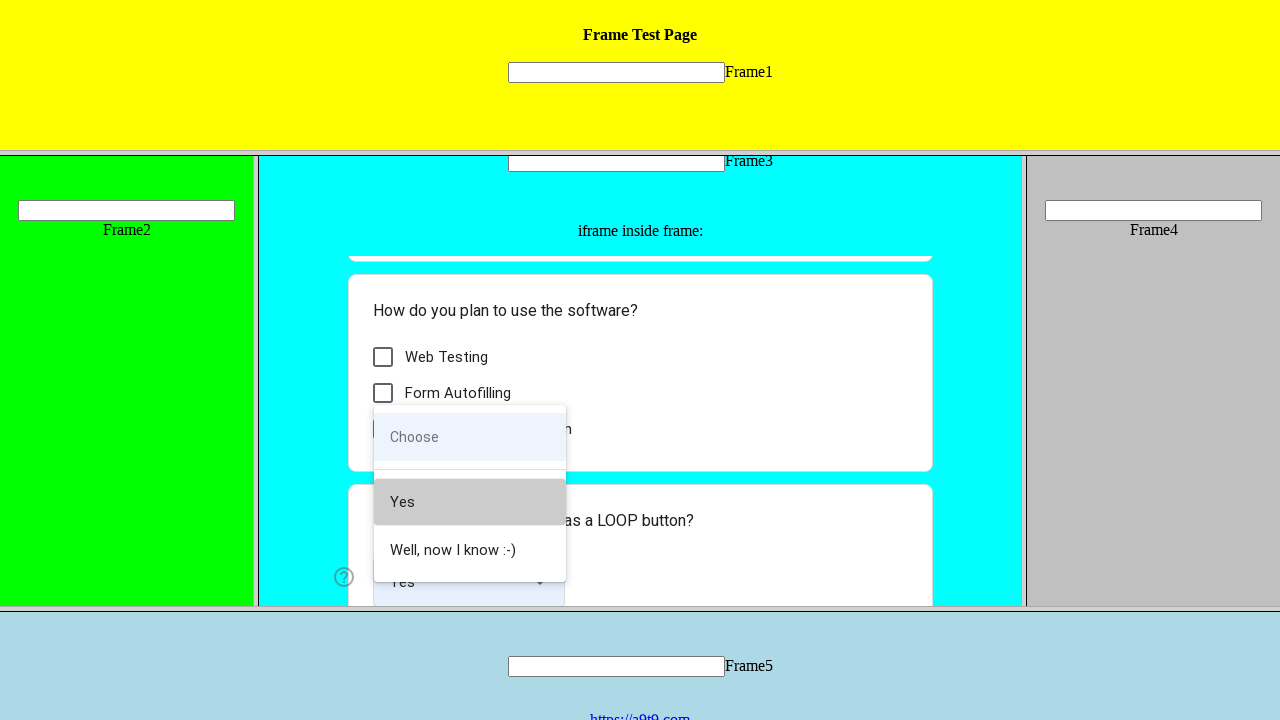

Selected 'yes' option from second dropdown at (468, 582) on internal:role=option[name="yes"i]
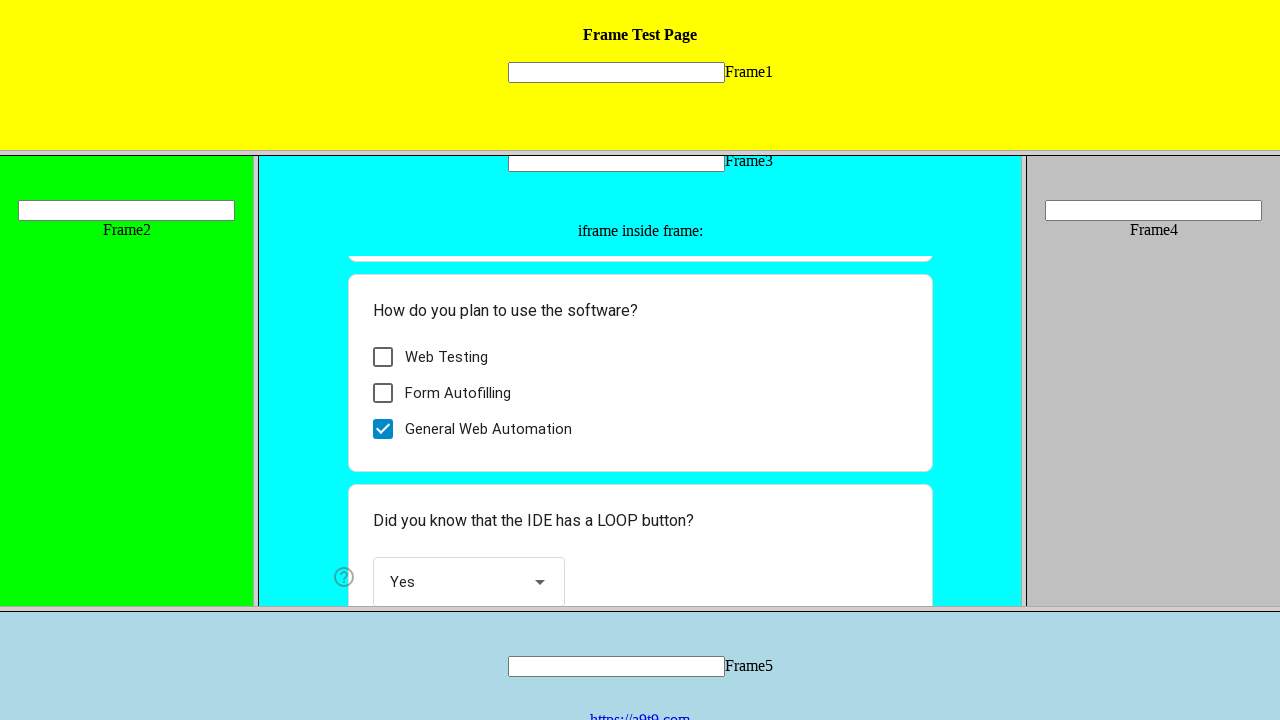

Blurred the 'yes' option
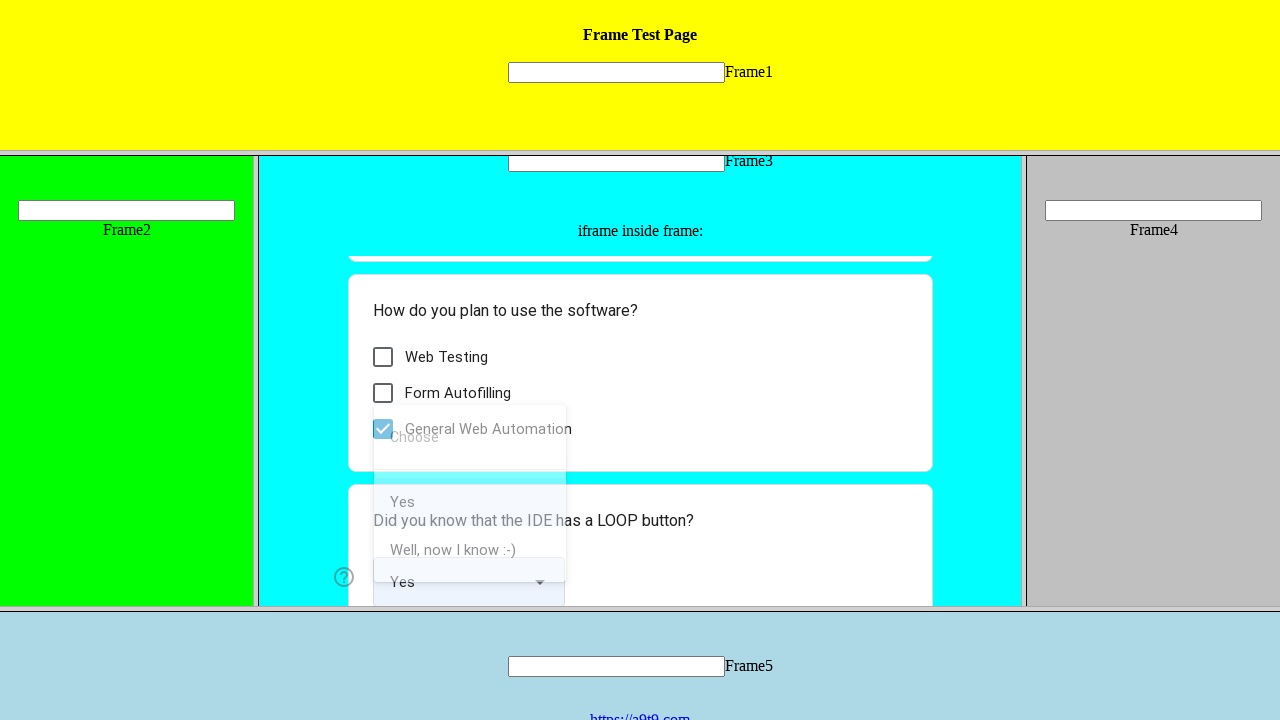

Clicked on span element to proceed to form fields at (389, 588) on xpath=//*[@id="mG61Hd"]/div[2]/div[1]/div[3]/div[1]/div[1]/div/span
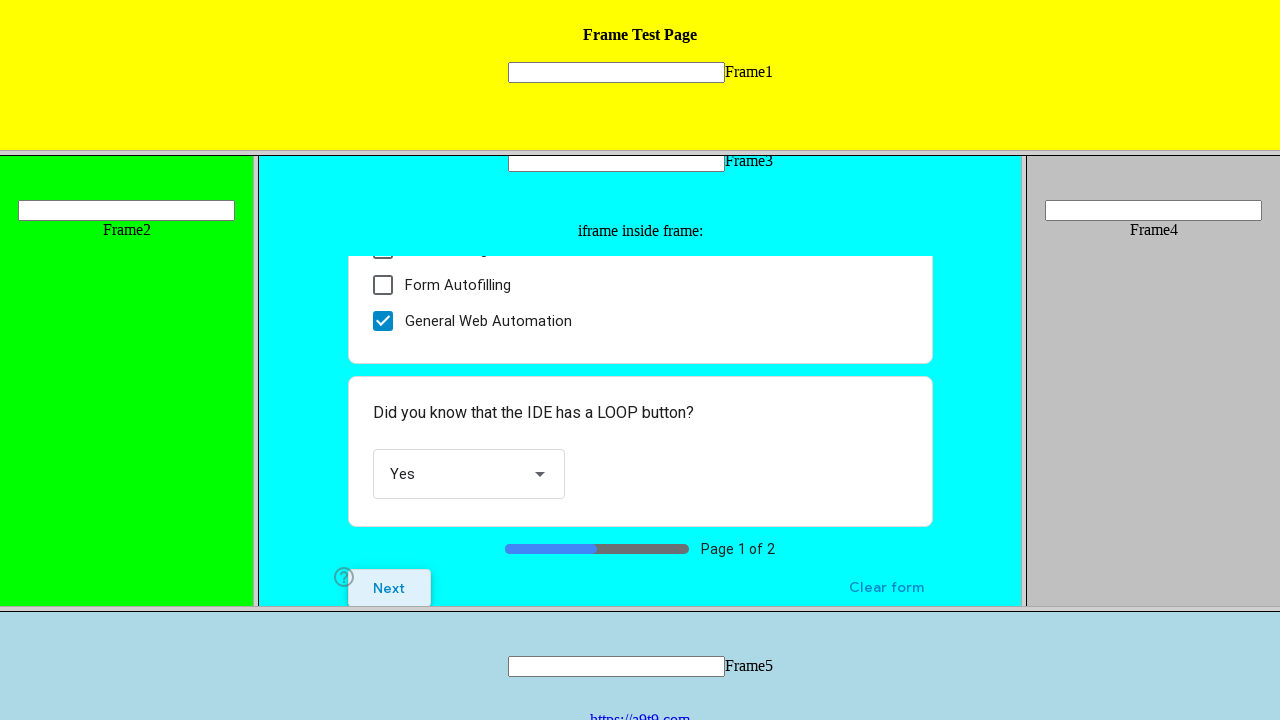

Filled short note input field with 'This is a short note' on //*[@id="mG61Hd"]/div[2]/div[1]/div[2]/div[2]/div/div/div[2]/div/div[1]/div/div[
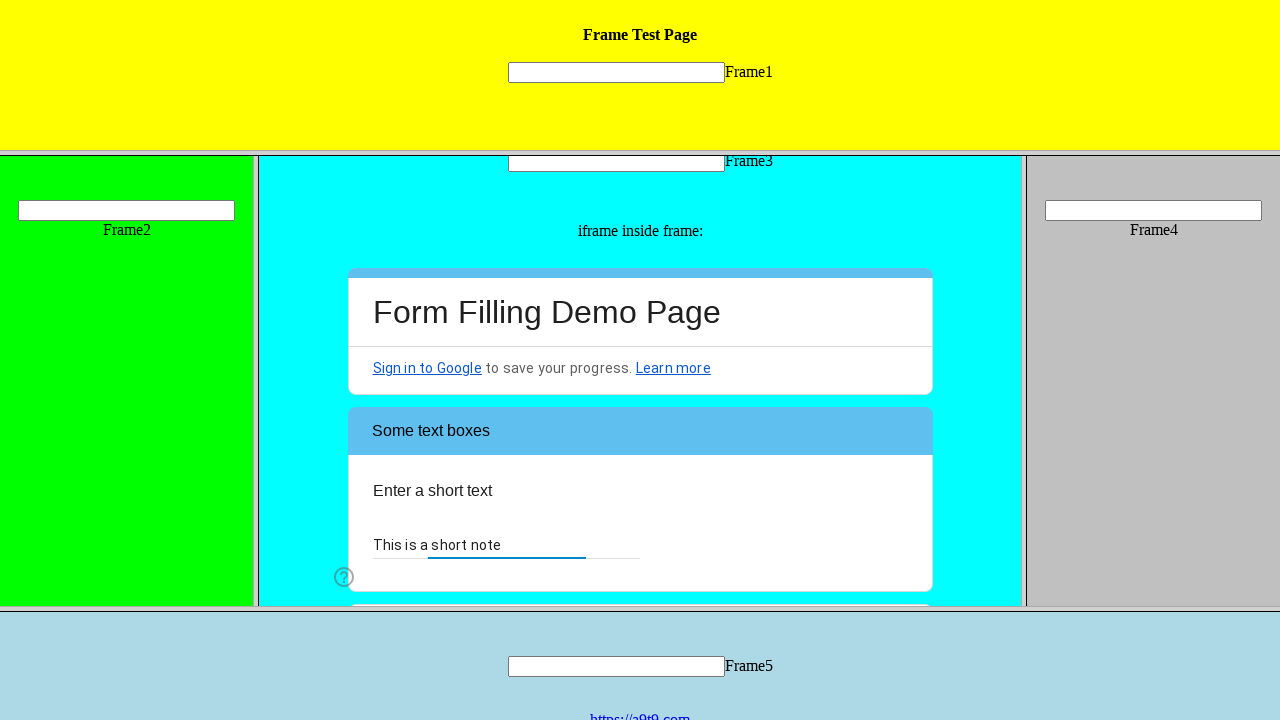

Filled long note textarea with 'This is a long note' on //*[@id="mG61Hd"]/div[2]/div[1]/div[2]/div[3]/div/div/div[2]/div/div[1]/div[2]/t
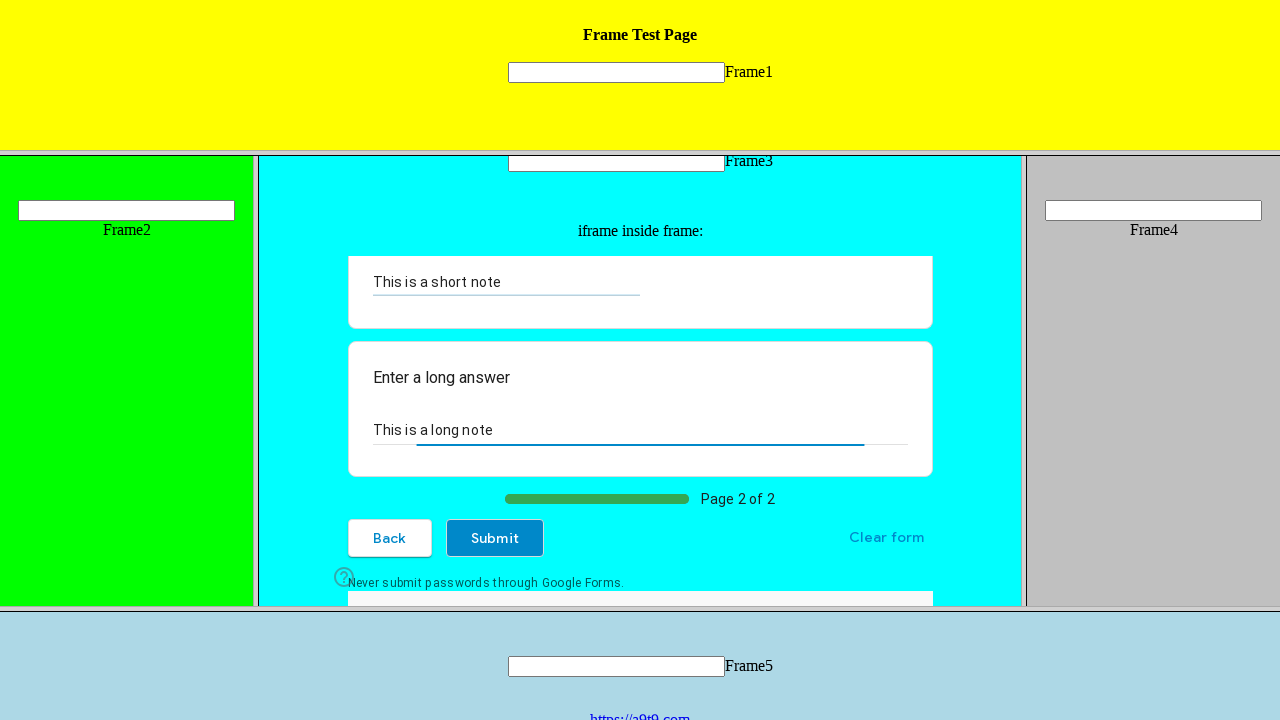

Clicked submit button to submit form at (495, 538) on xpath=//*[@id="mG61Hd"]/div[2]/div[1]/div[3]/div[1]/div[1]/div[2]/span
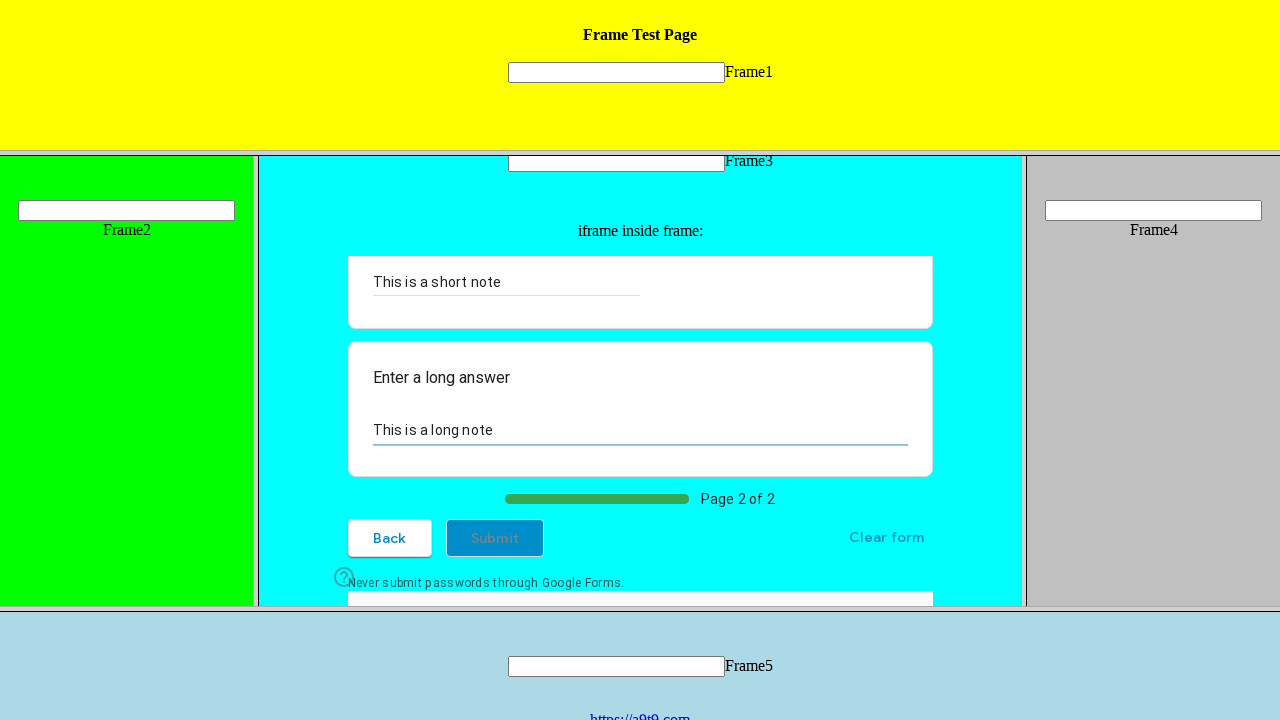

Verified success message displayed after form submission
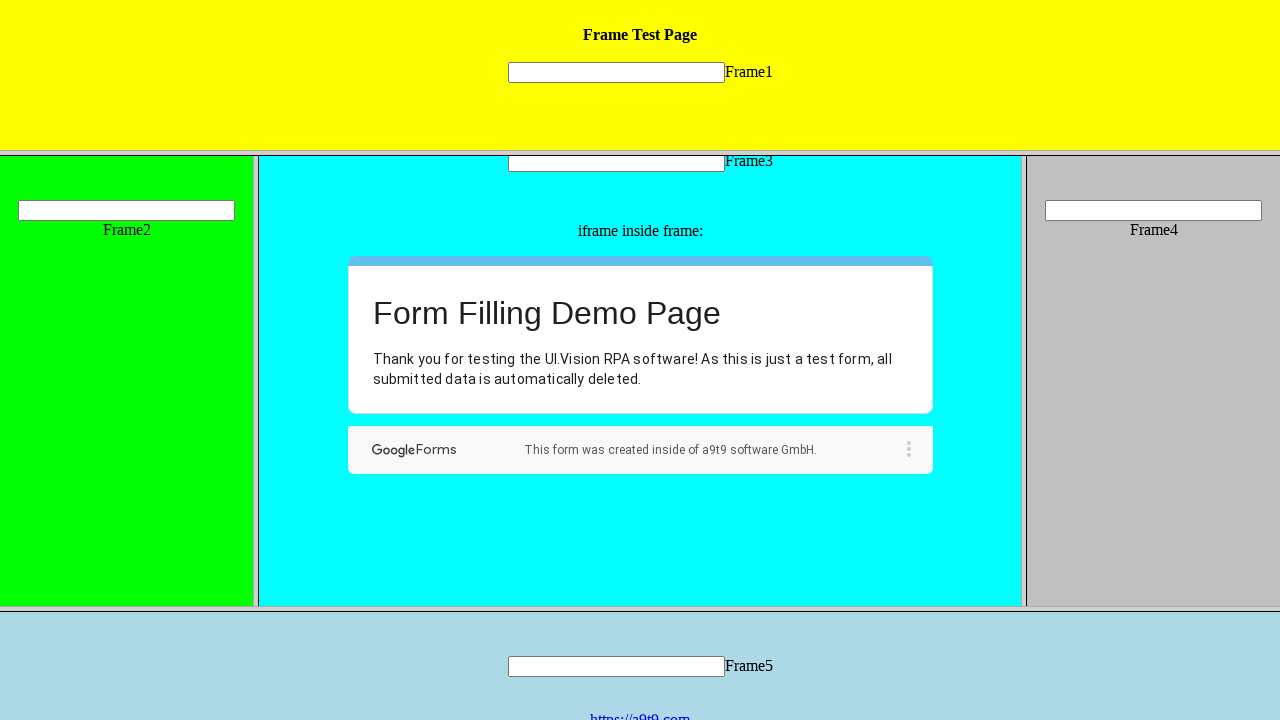

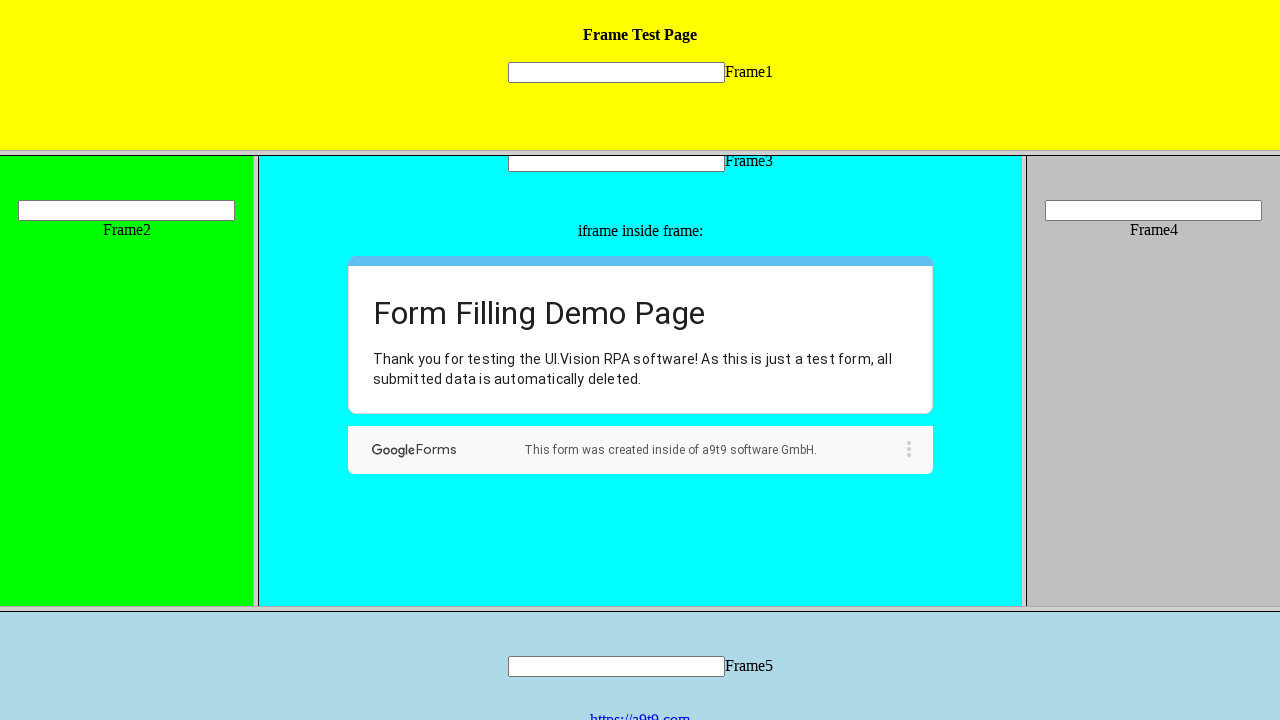